Tests the shopping cart functionality on demoblaze.com by clearing the cart, adding a product, verifying it appears in the cart, and then clearing the cart again.

Starting URL: https://www.demoblaze.com

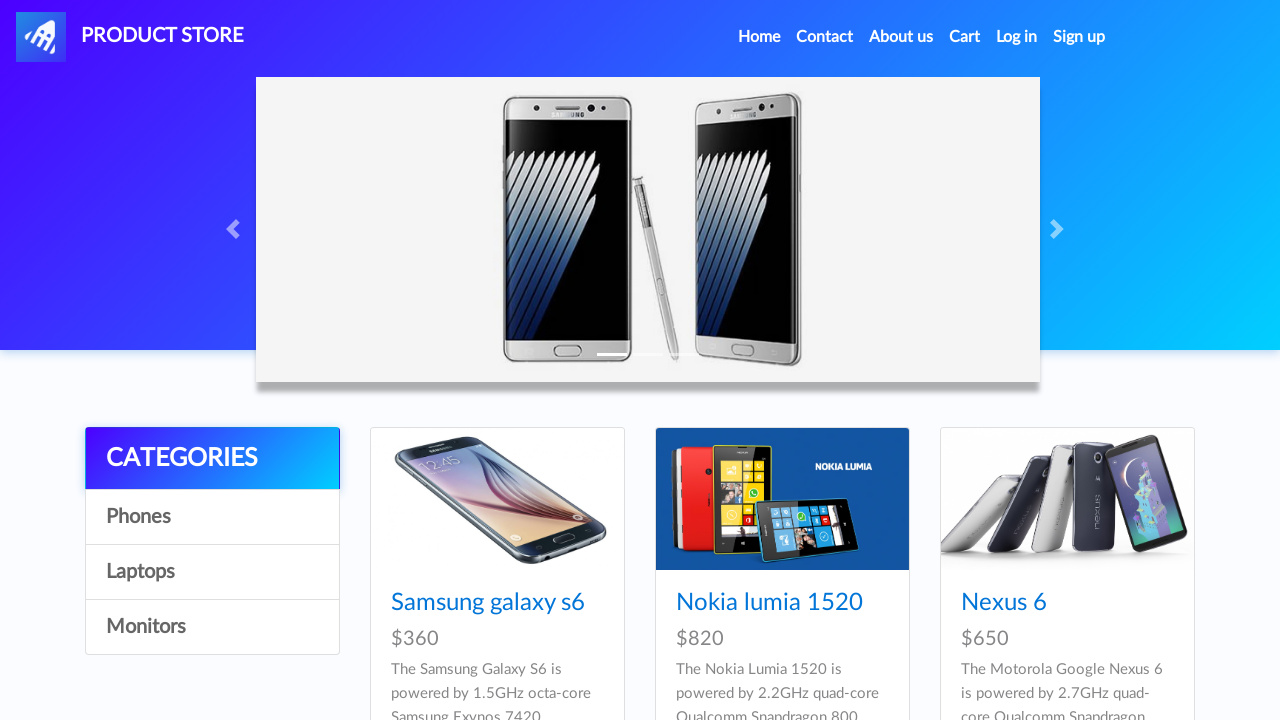

Navigated to cart page
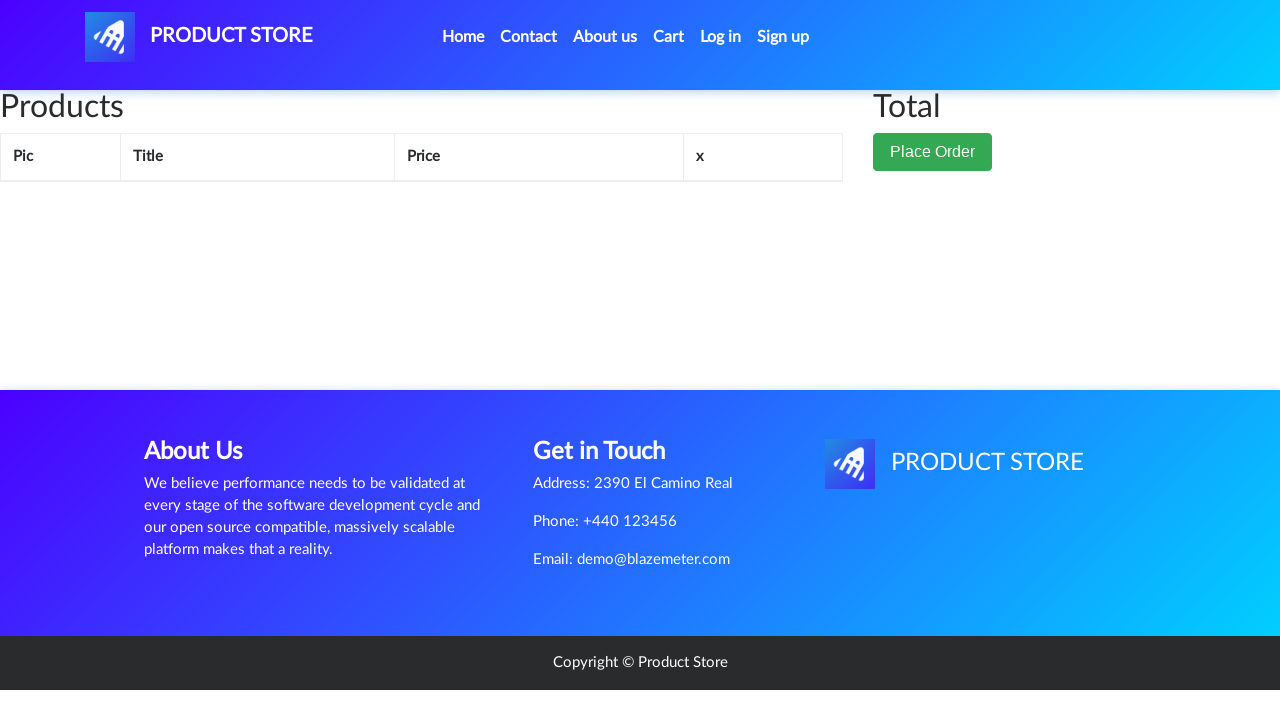

Cart table loaded
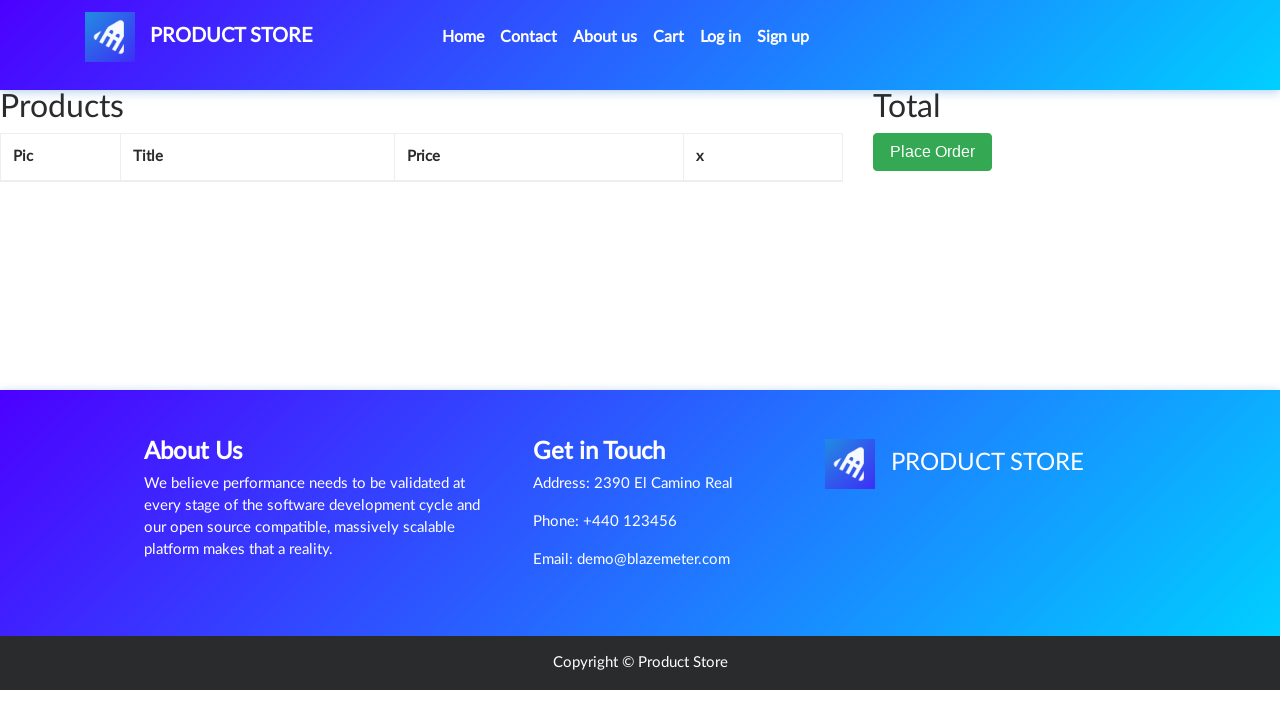

Navigated to main demoblaze.com page
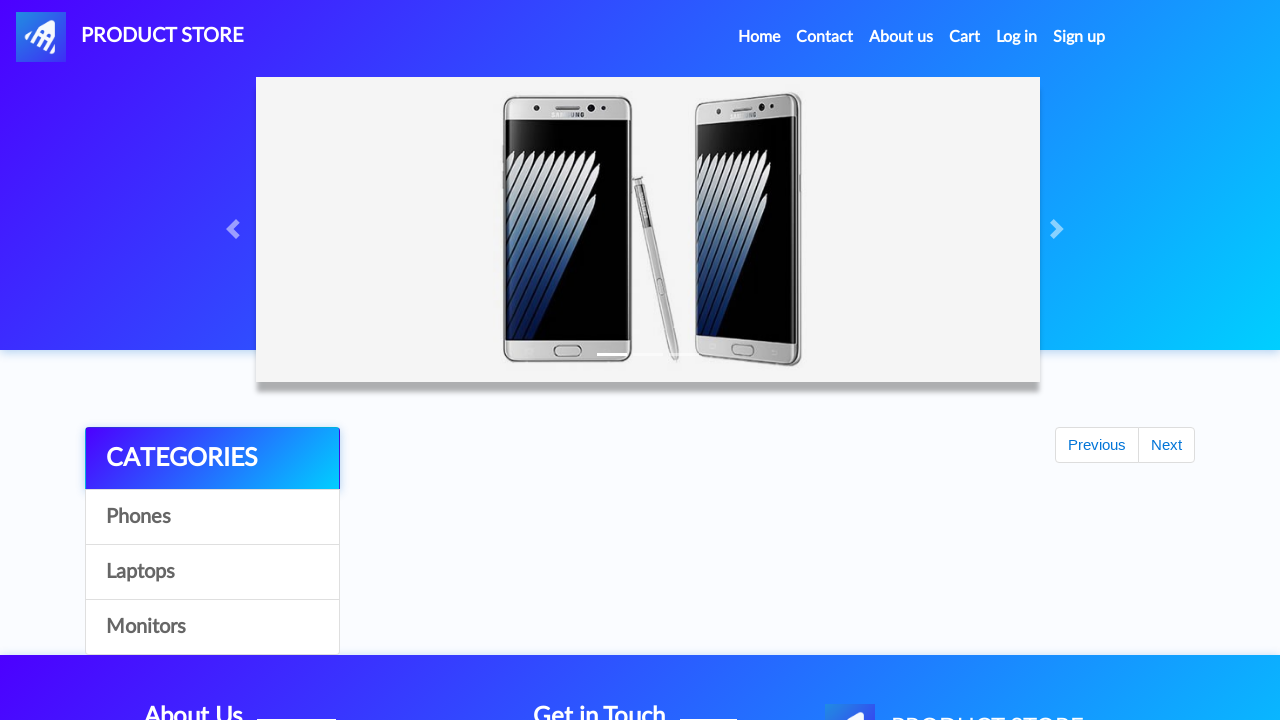

Clicked on Samsung Galaxy S6 product at (488, 603) on xpath=//div[@id='tbodyid']//a[@class='hrefch' and @href='prod.html?idp_=1']
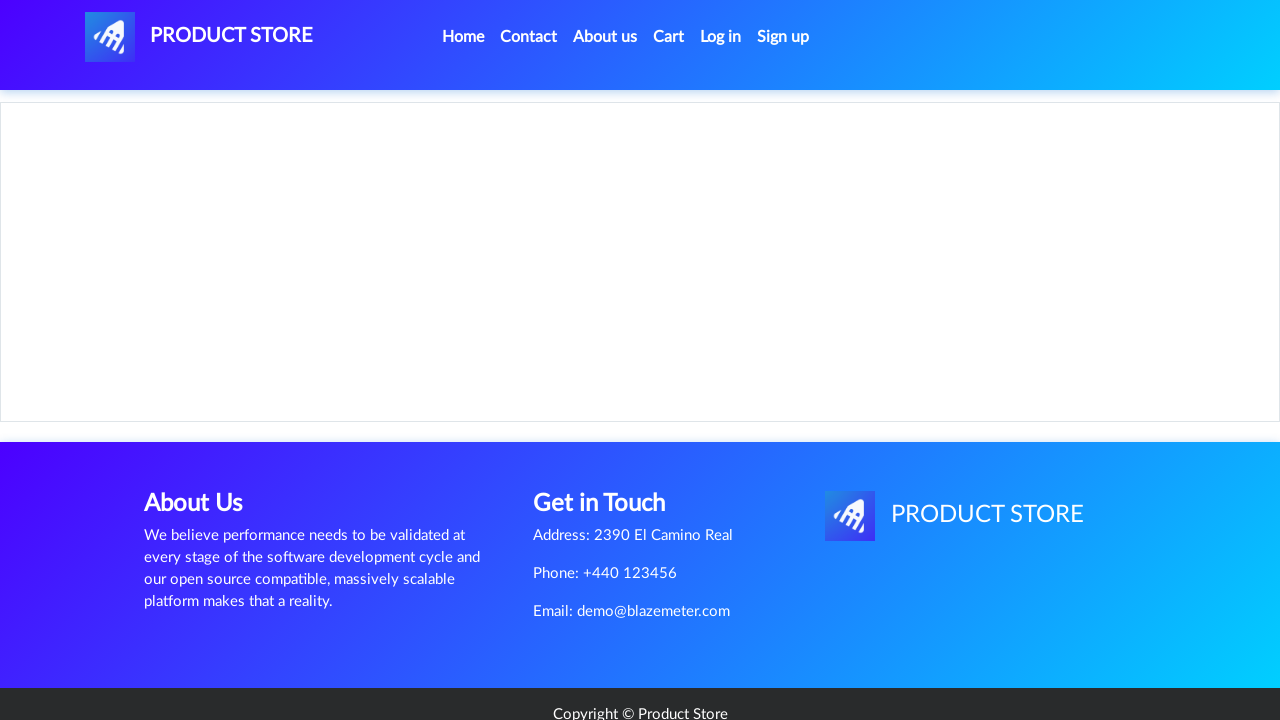

Product page loaded and Add to cart button is visible
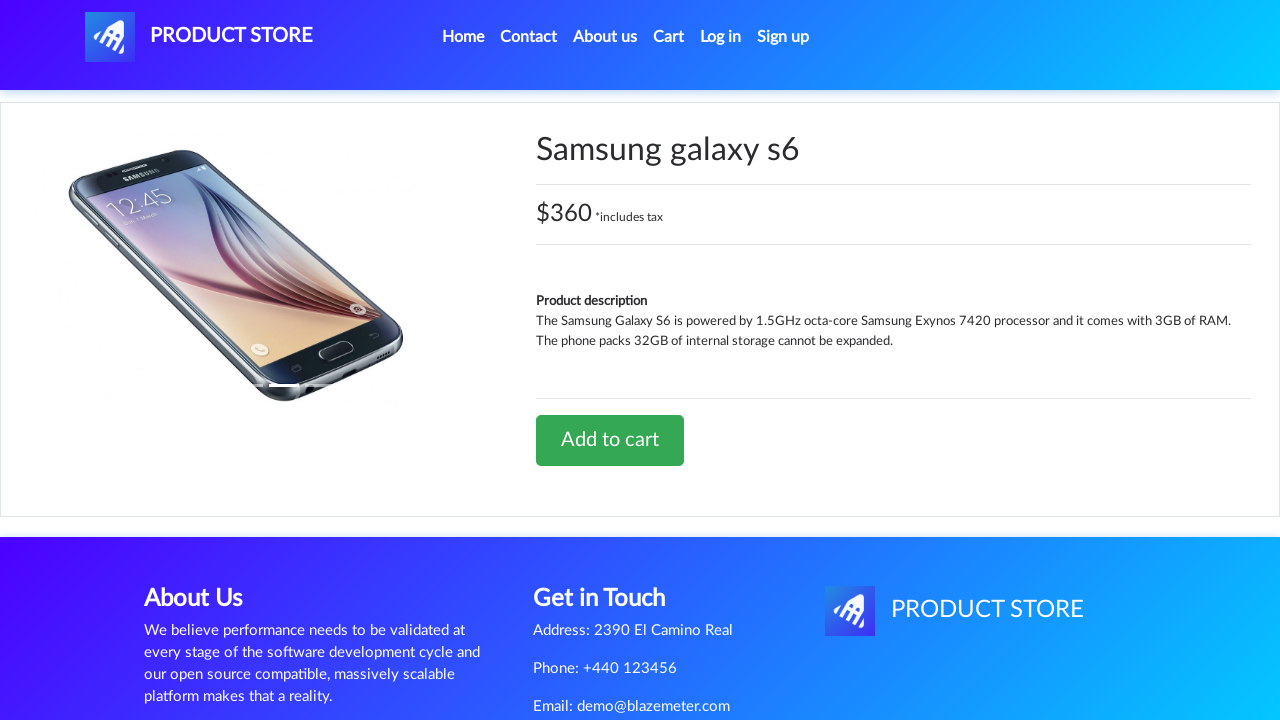

Clicked Add to cart button at (610, 440) on xpath=//div[@id='tbodyid']//a[contains(@class, 'btn-success')]
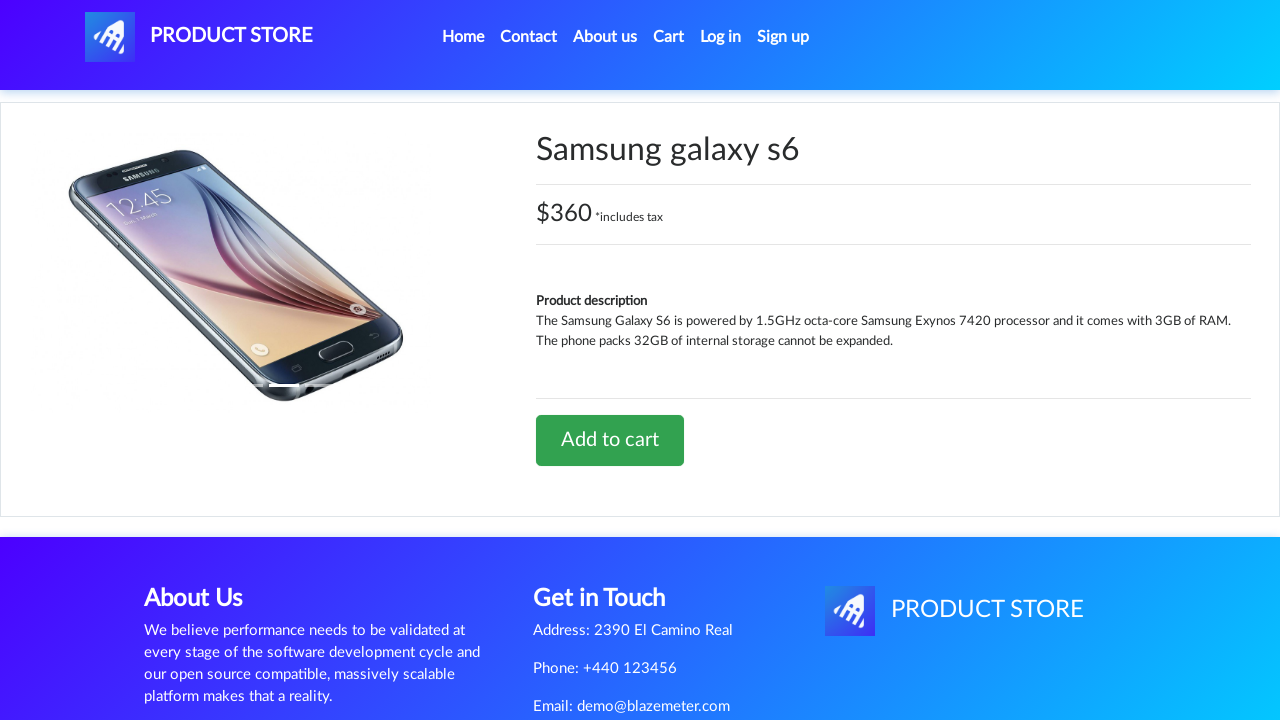

Set up dialog handler to accept confirmation
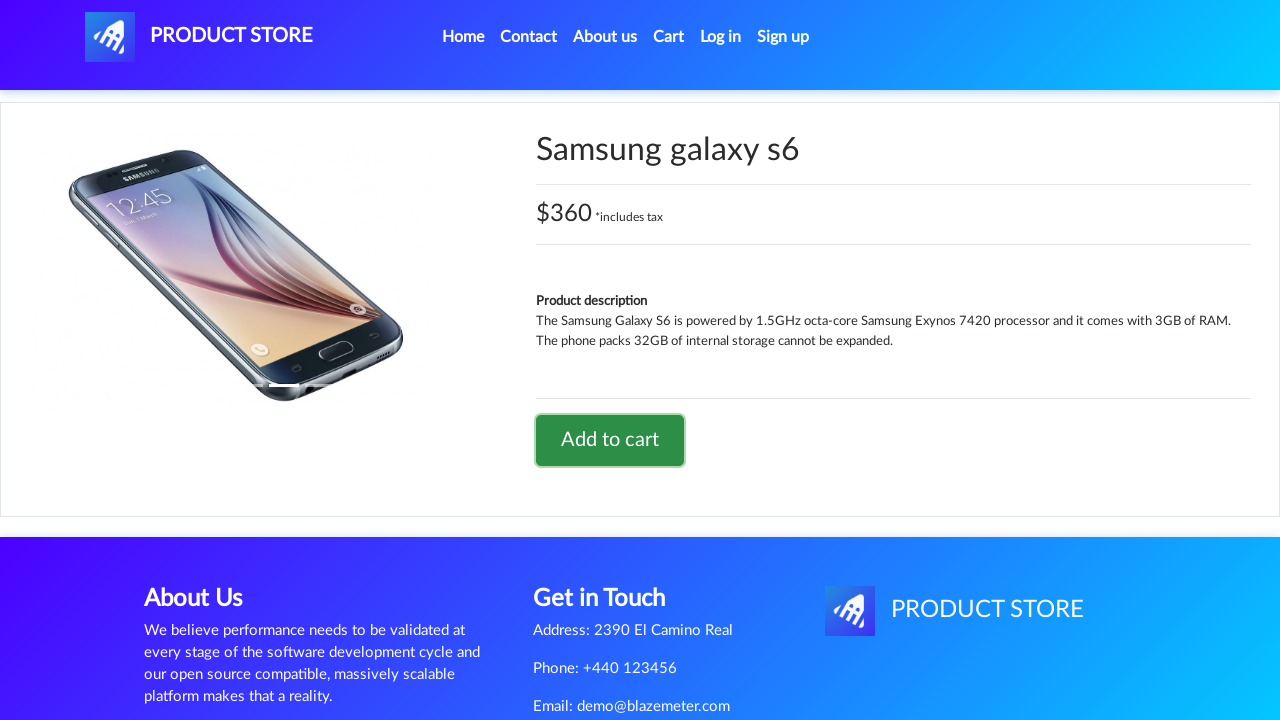

Waited for product addition to complete
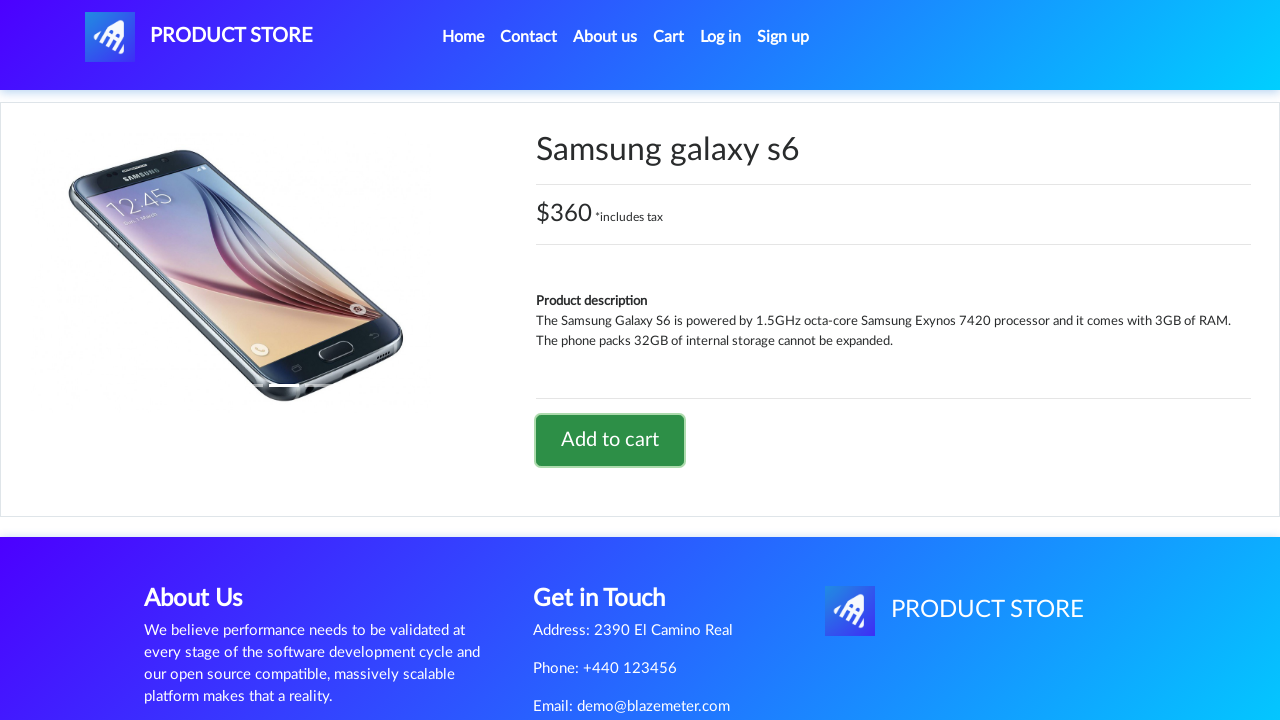

Navigated back to cart page to verify product
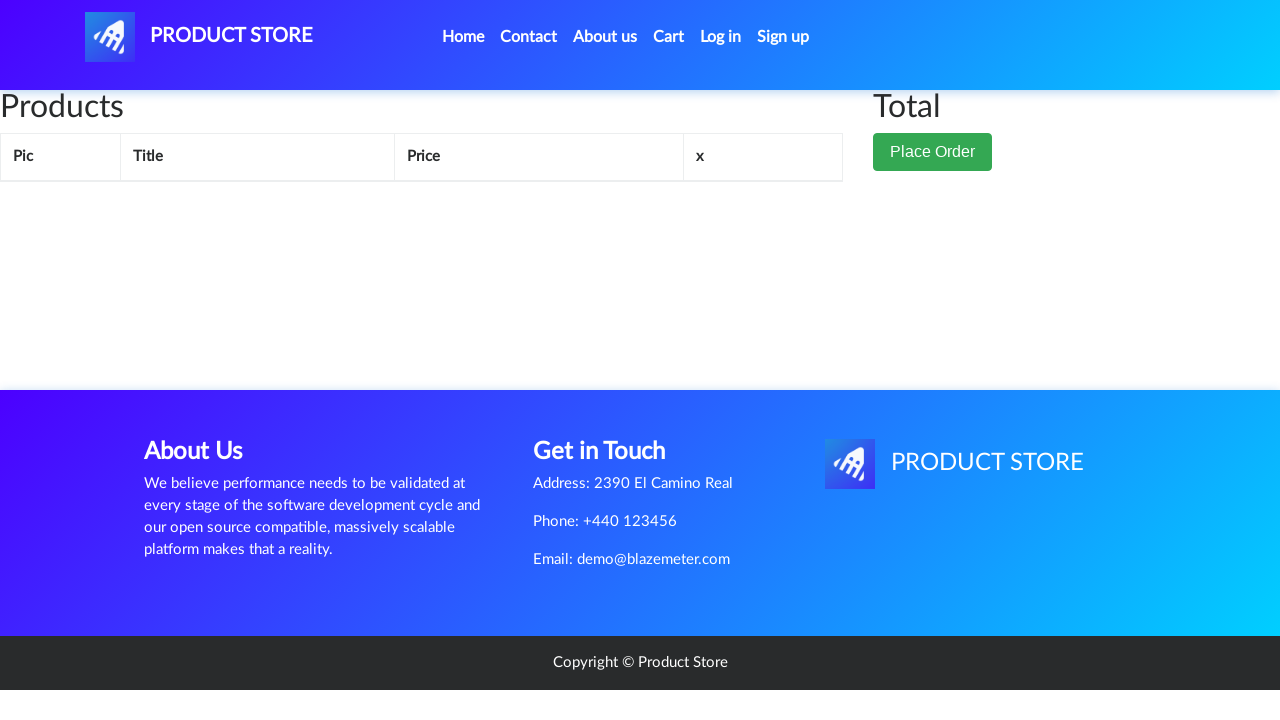

Verified product appears in cart
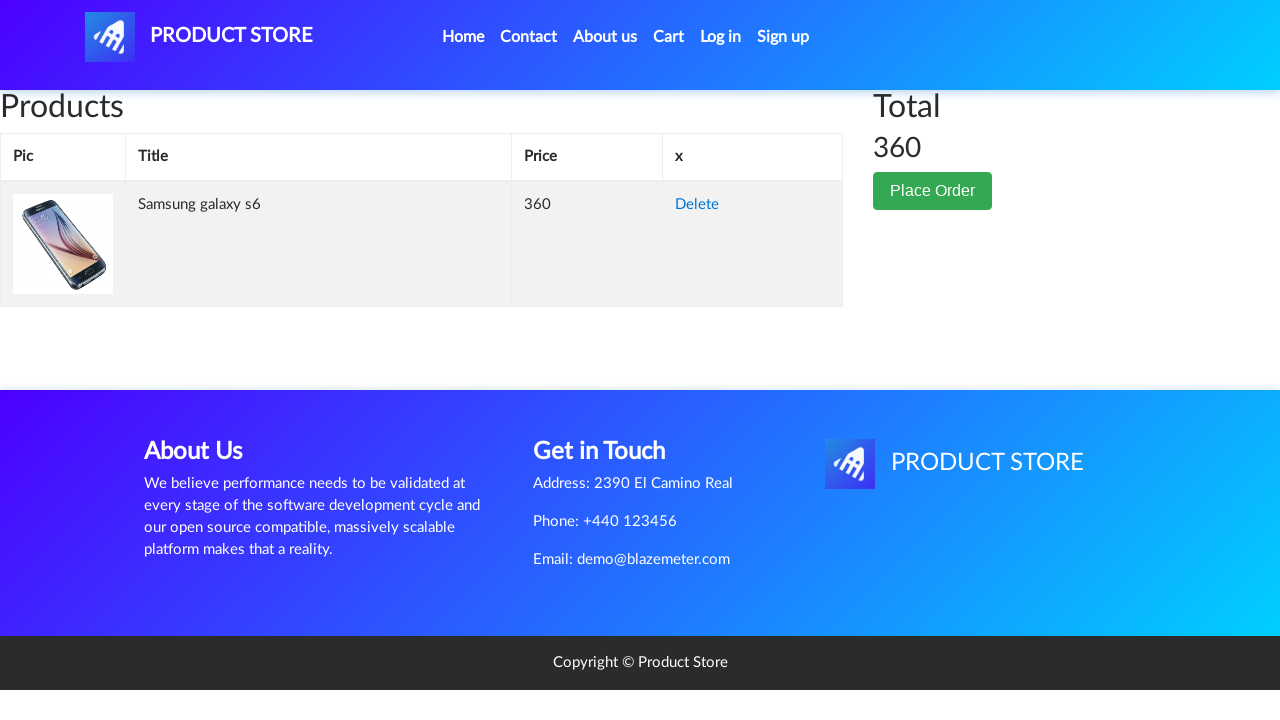

Clicked delete button to remove product from cart at (697, 205) on xpath=//div[@class='table-responsive']//tbody/tr[@class='success']/td[4]/a
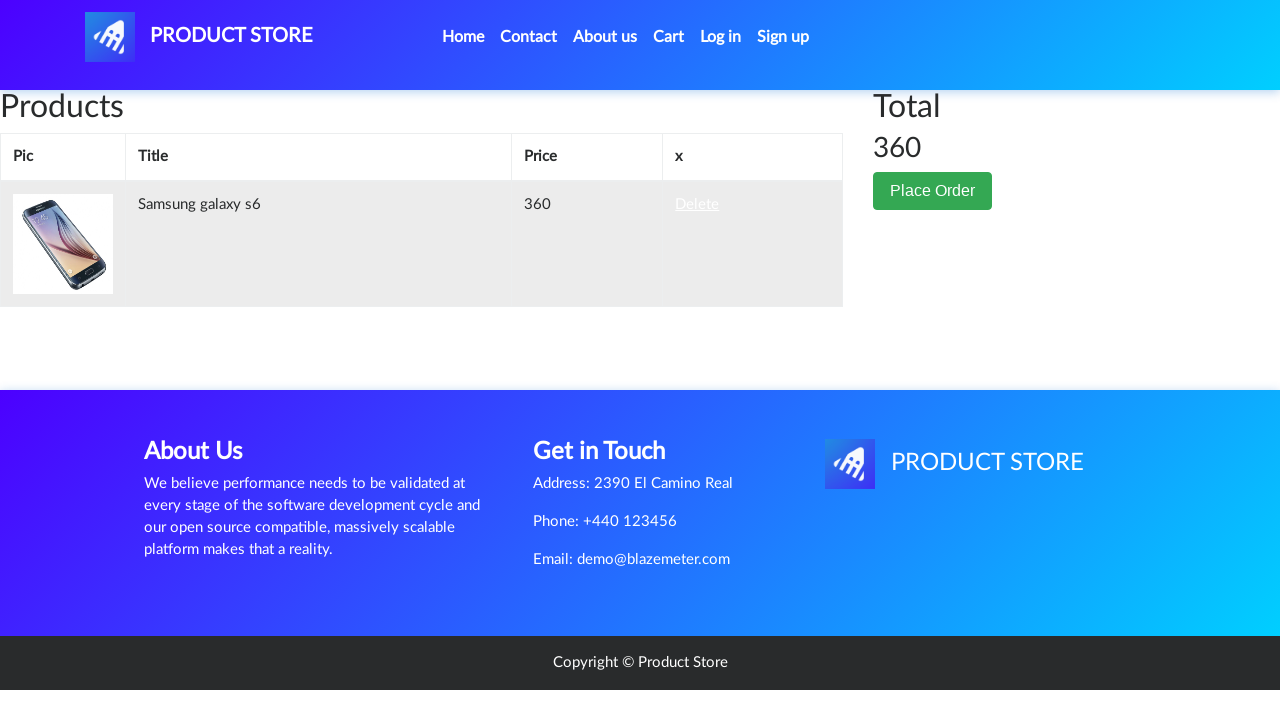

Verified product was removed from cart and cart is empty
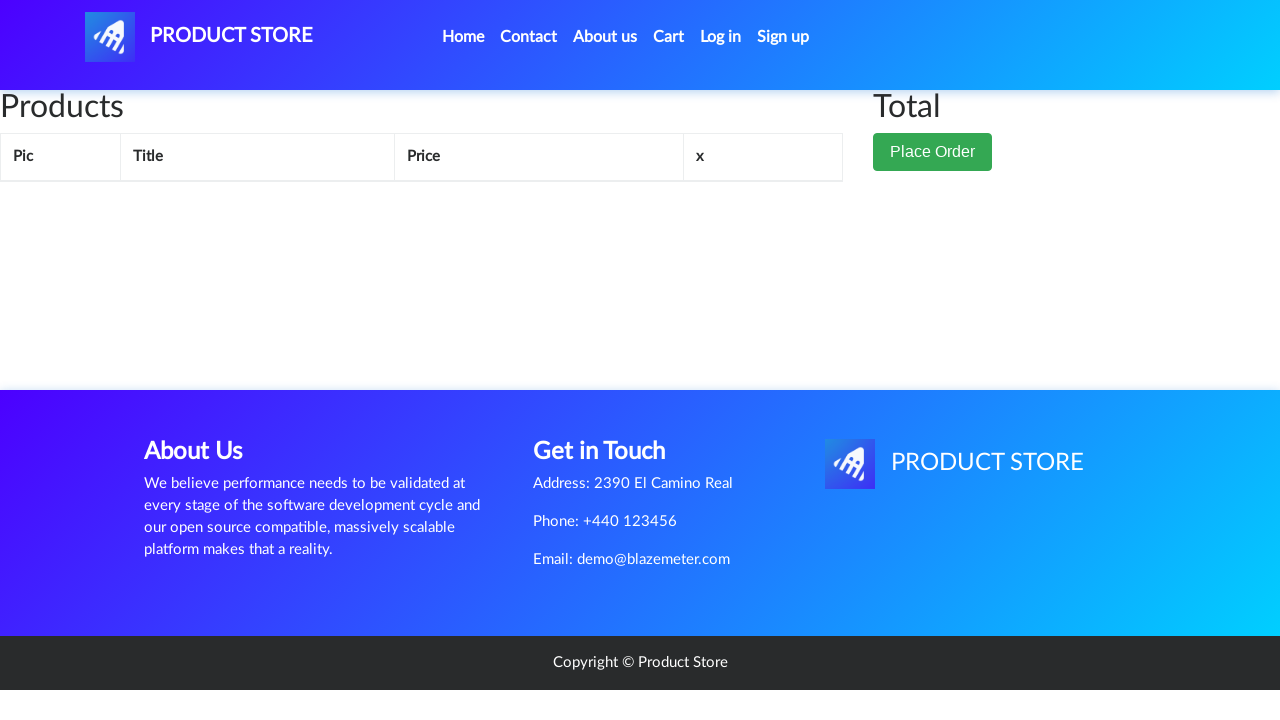

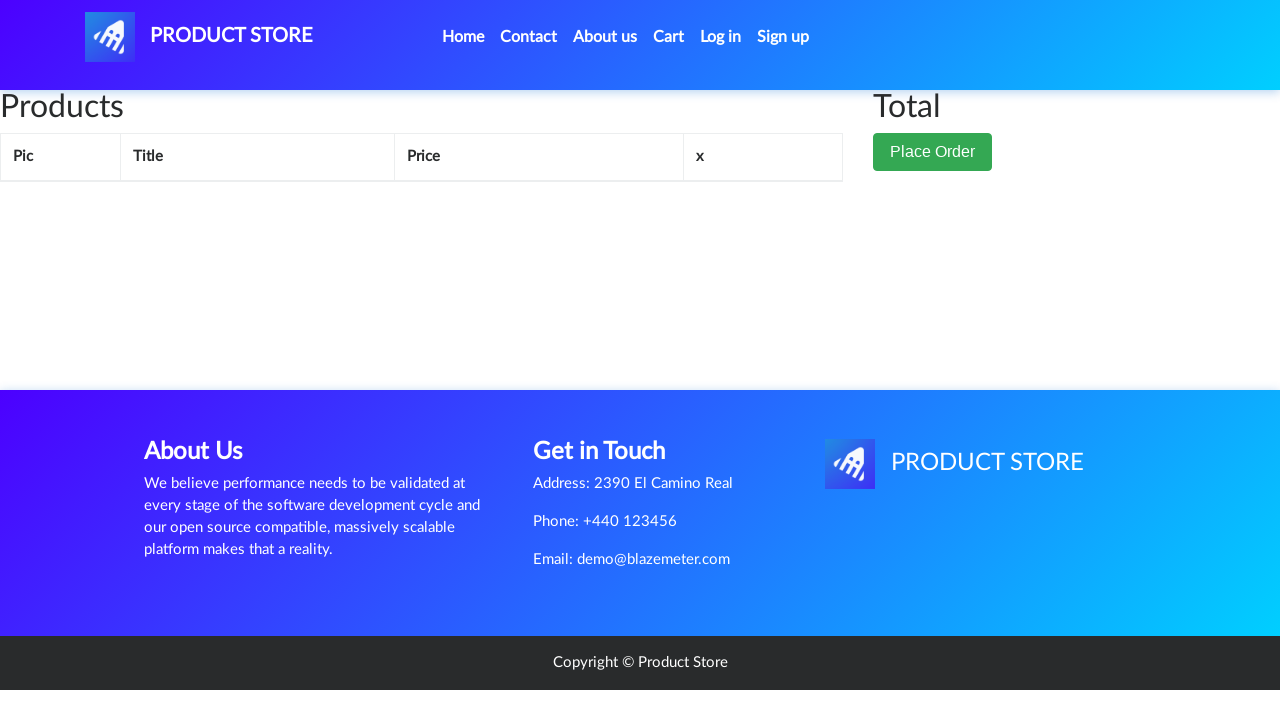